Tests sortable data table headers by navigating to the tables page and verifying all 6 column headers are displayed with correct text

Starting URL: http://the-internet.herokuapp.com/

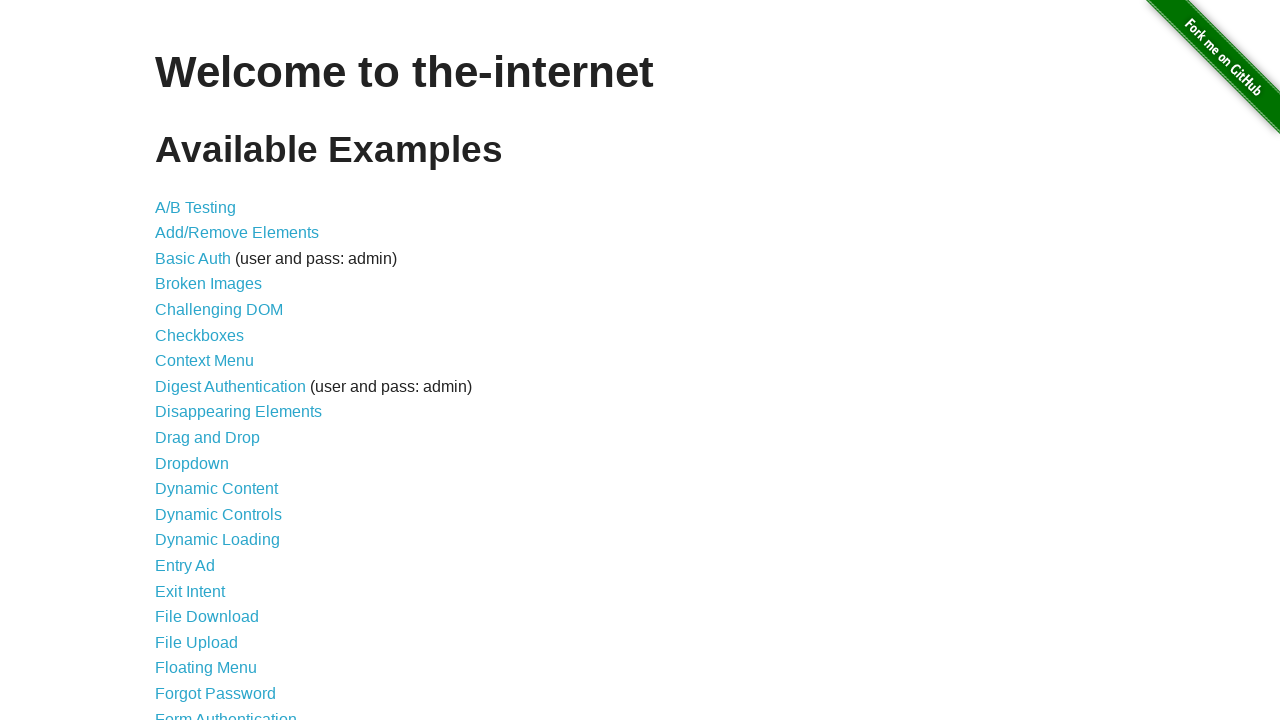

Clicked on 'Sortable Data Tables' link at (230, 574) on text=Sortable Data Tables
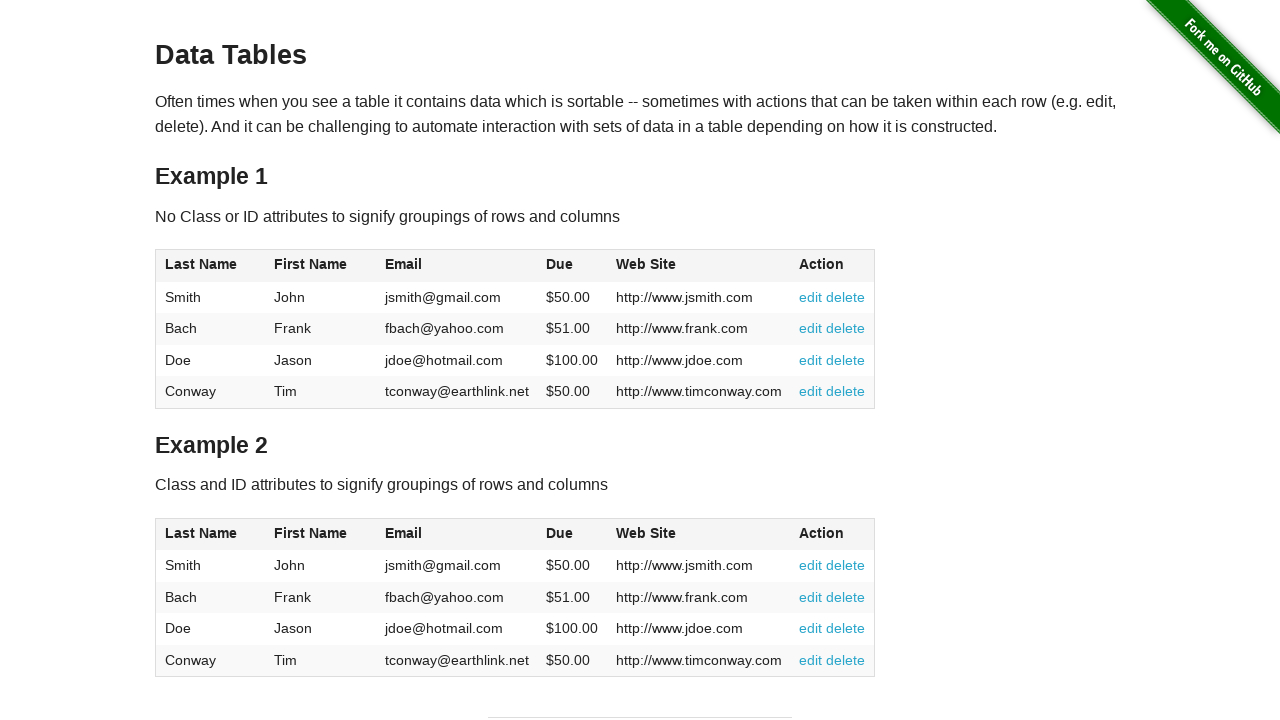

Table #table1 loaded
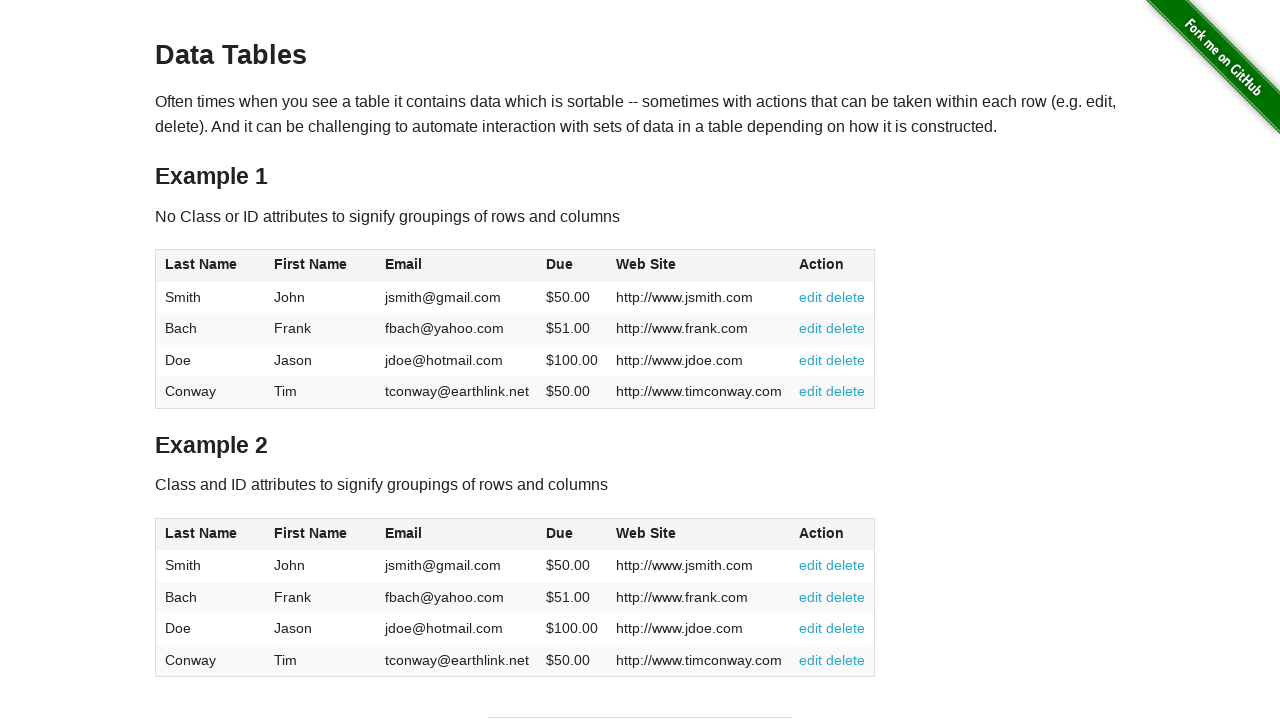

Retrieved all table headers from #table1
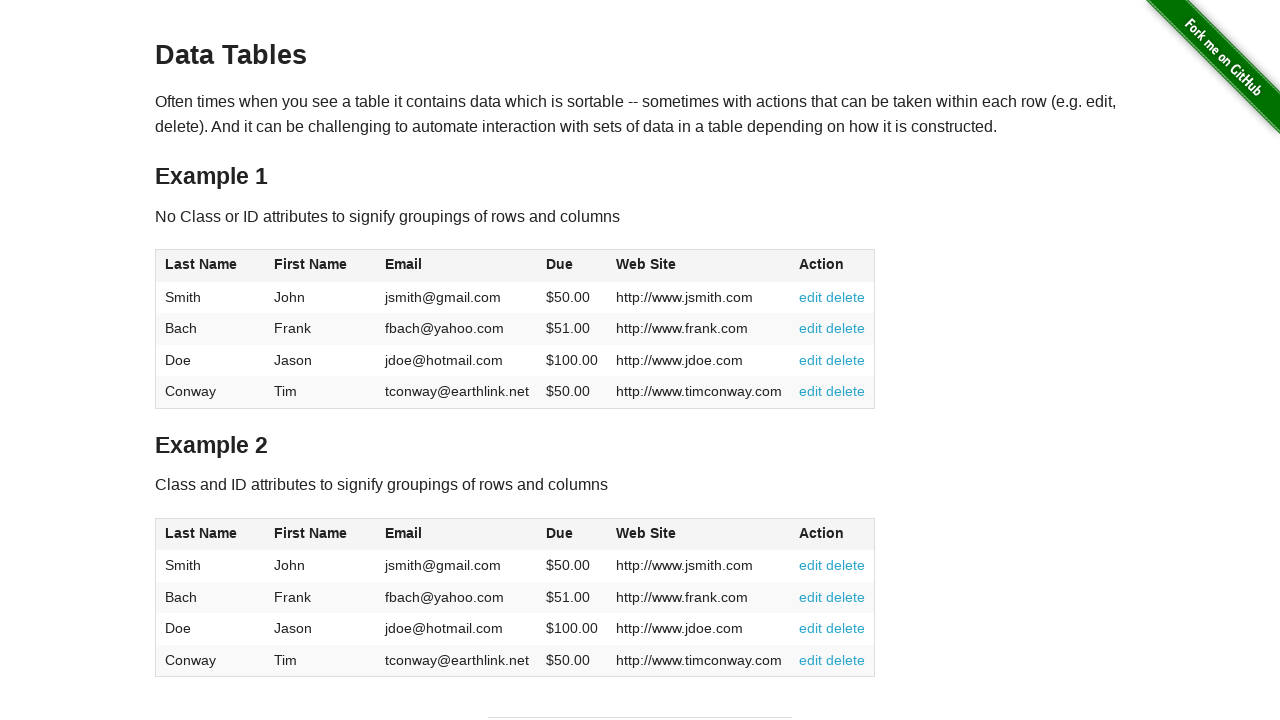

Verified header 'Last Name' is visible
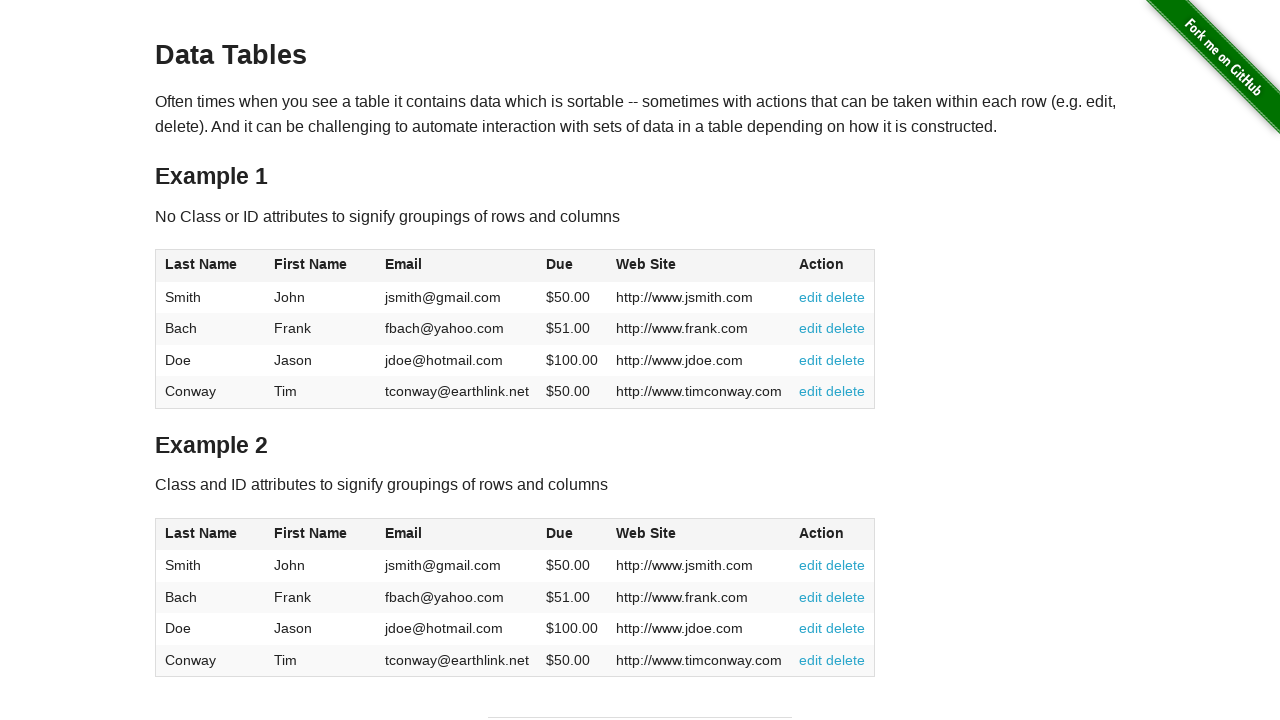

Verified header text matches expected text 'Last Name'
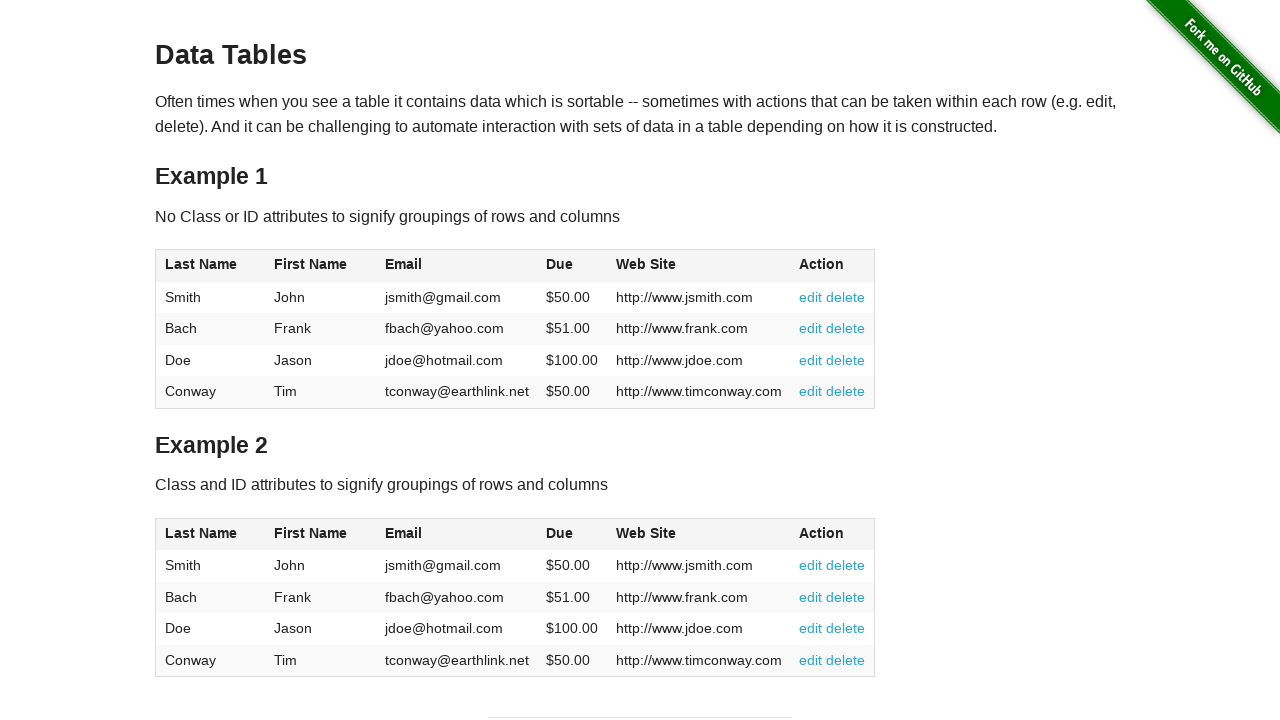

Verified header 'First Name' is visible
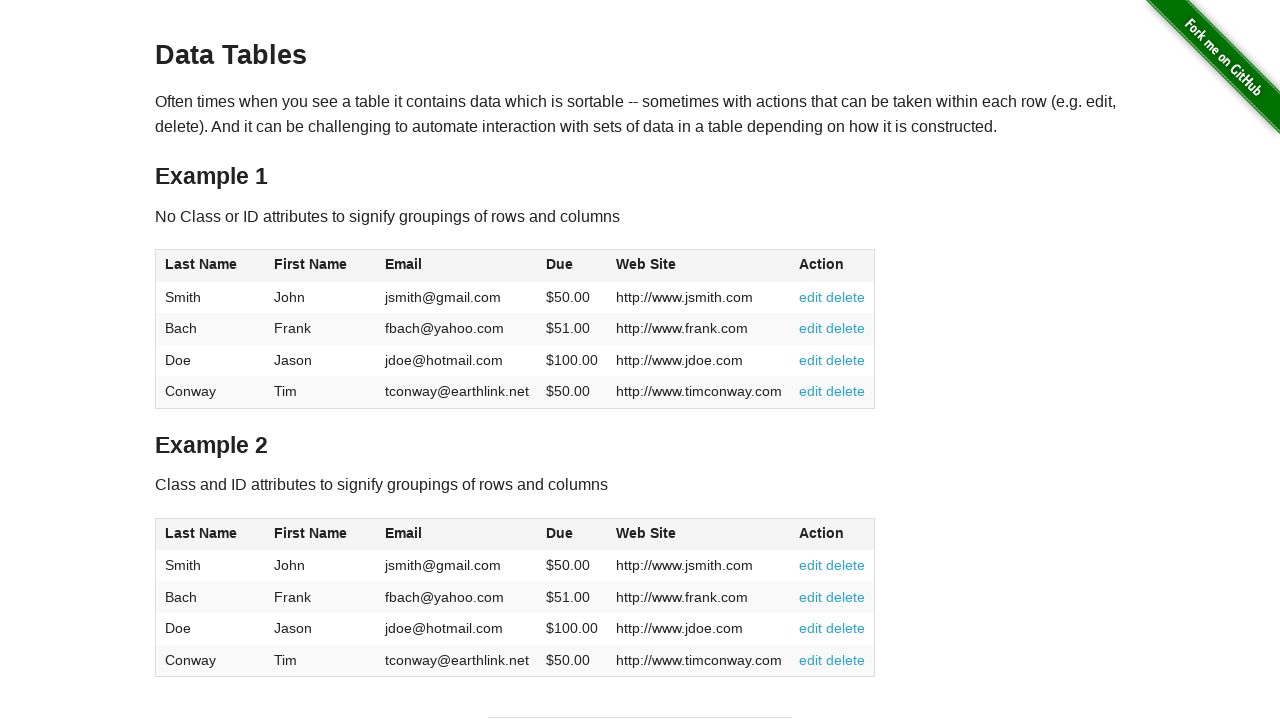

Verified header text matches expected text 'First Name'
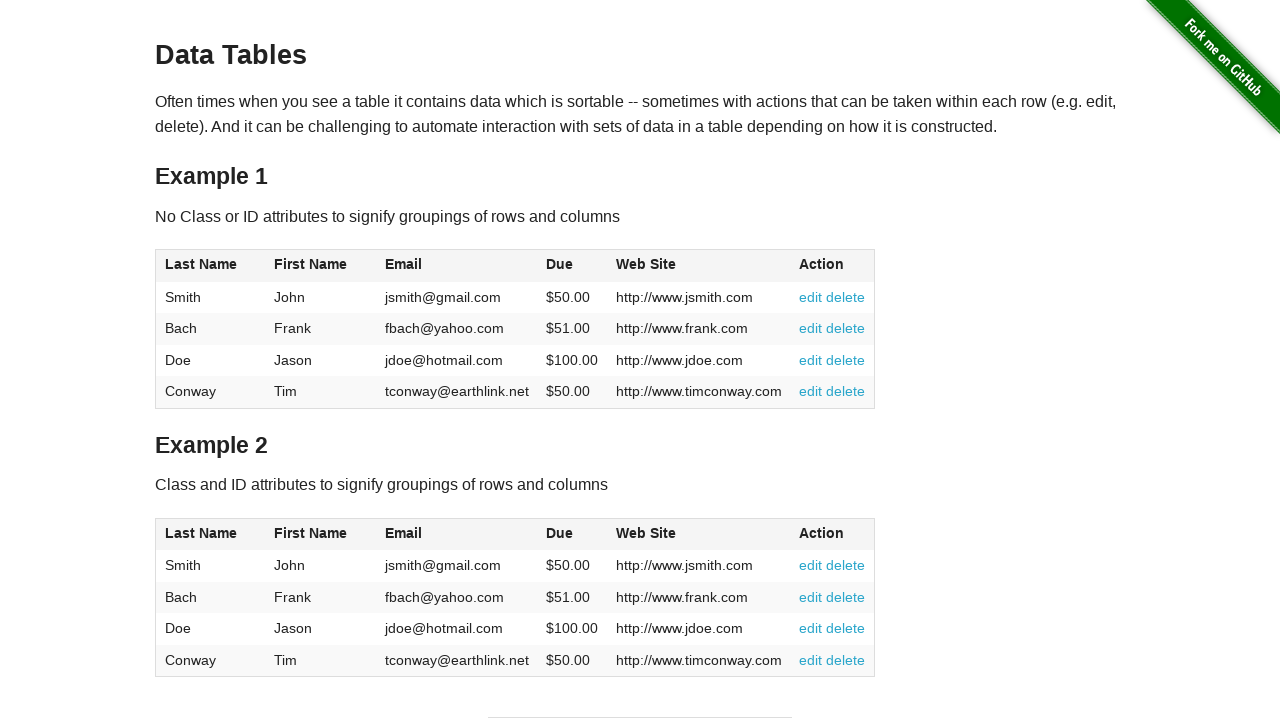

Verified header 'Email' is visible
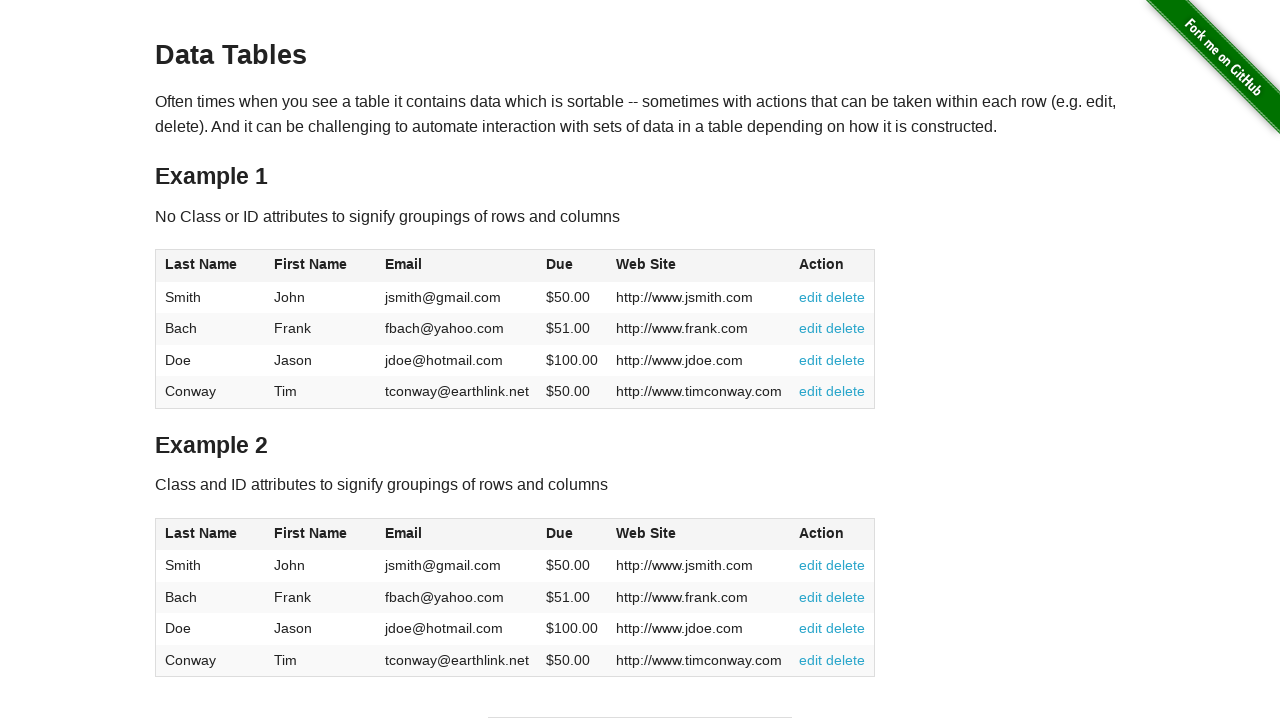

Verified header text matches expected text 'Email'
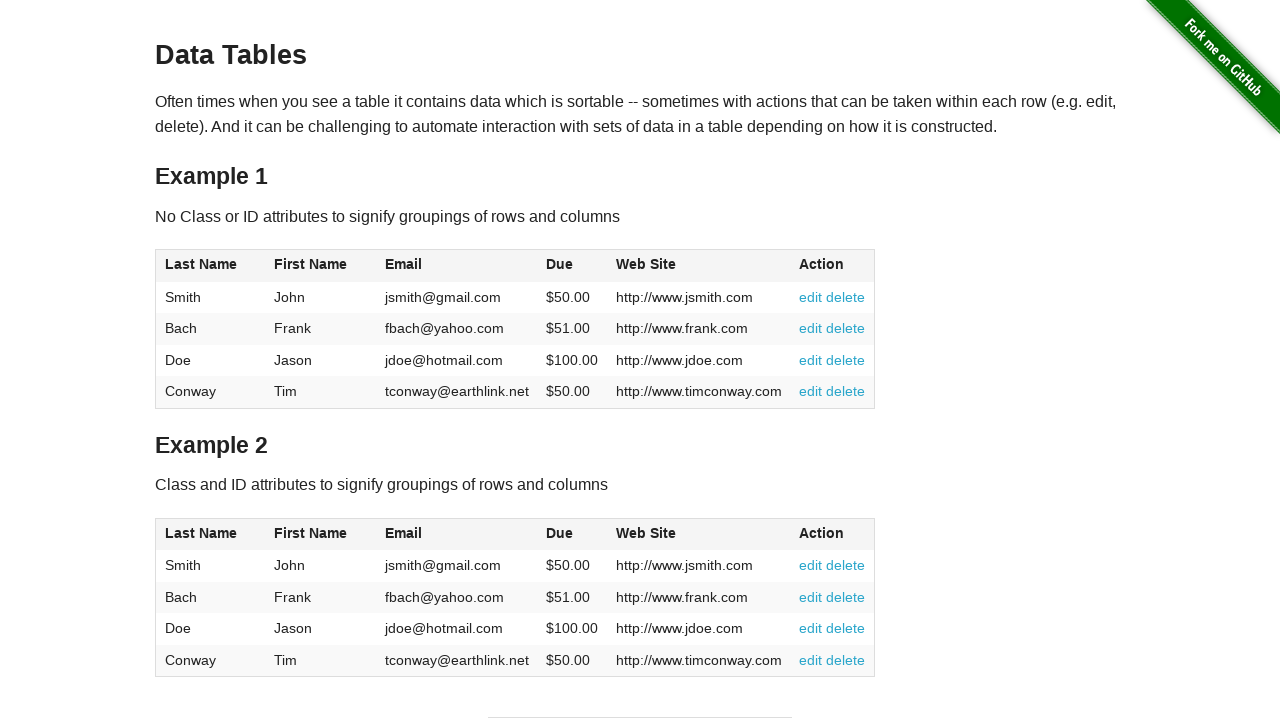

Verified header 'Due' is visible
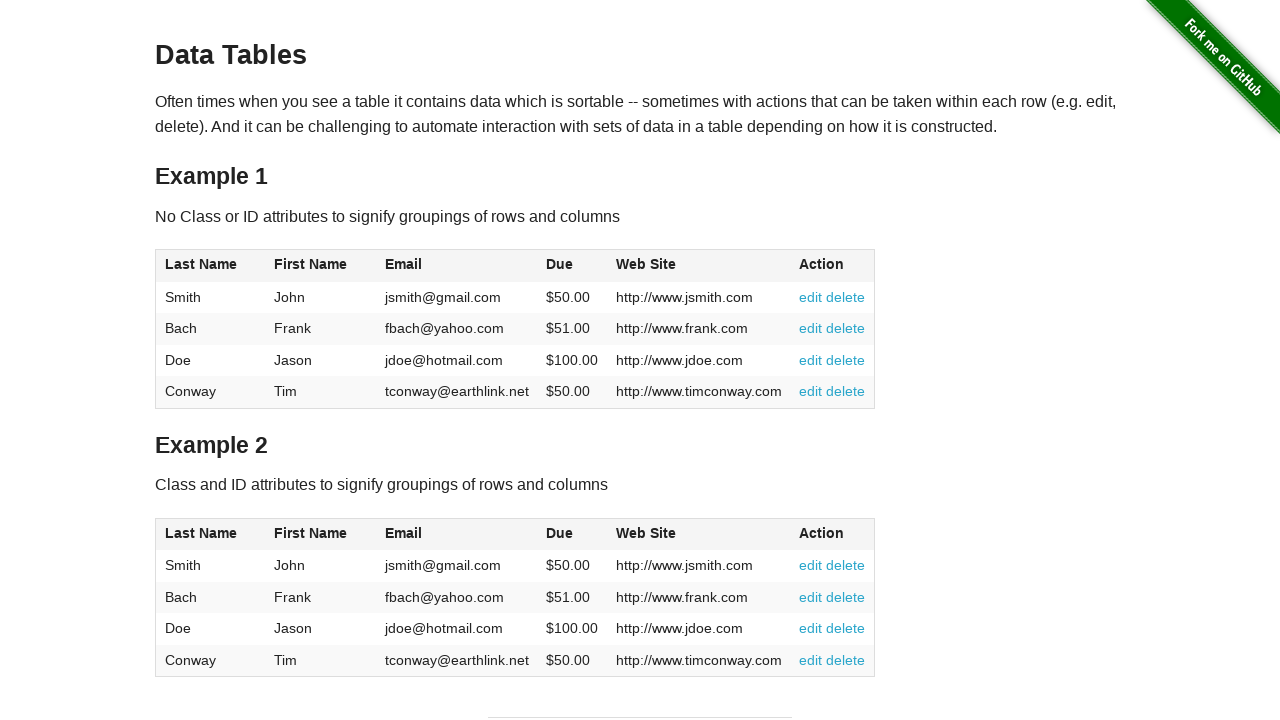

Verified header text matches expected text 'Due'
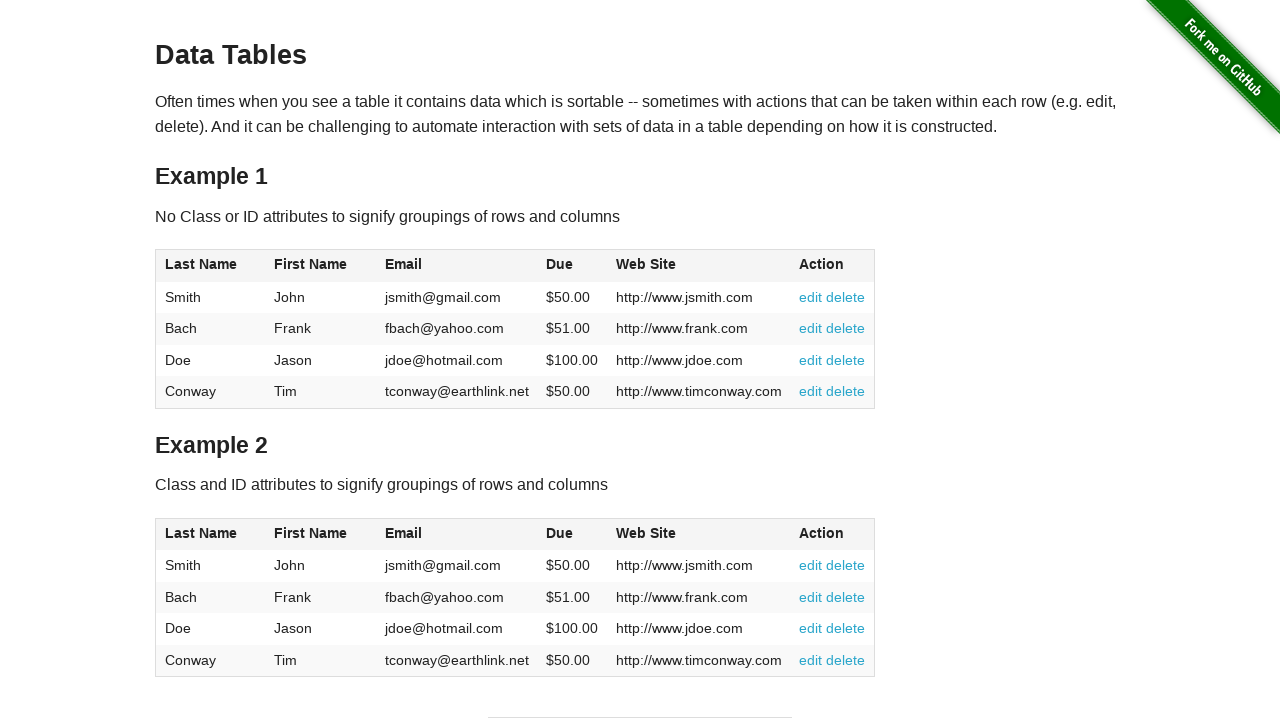

Verified header 'Web Site' is visible
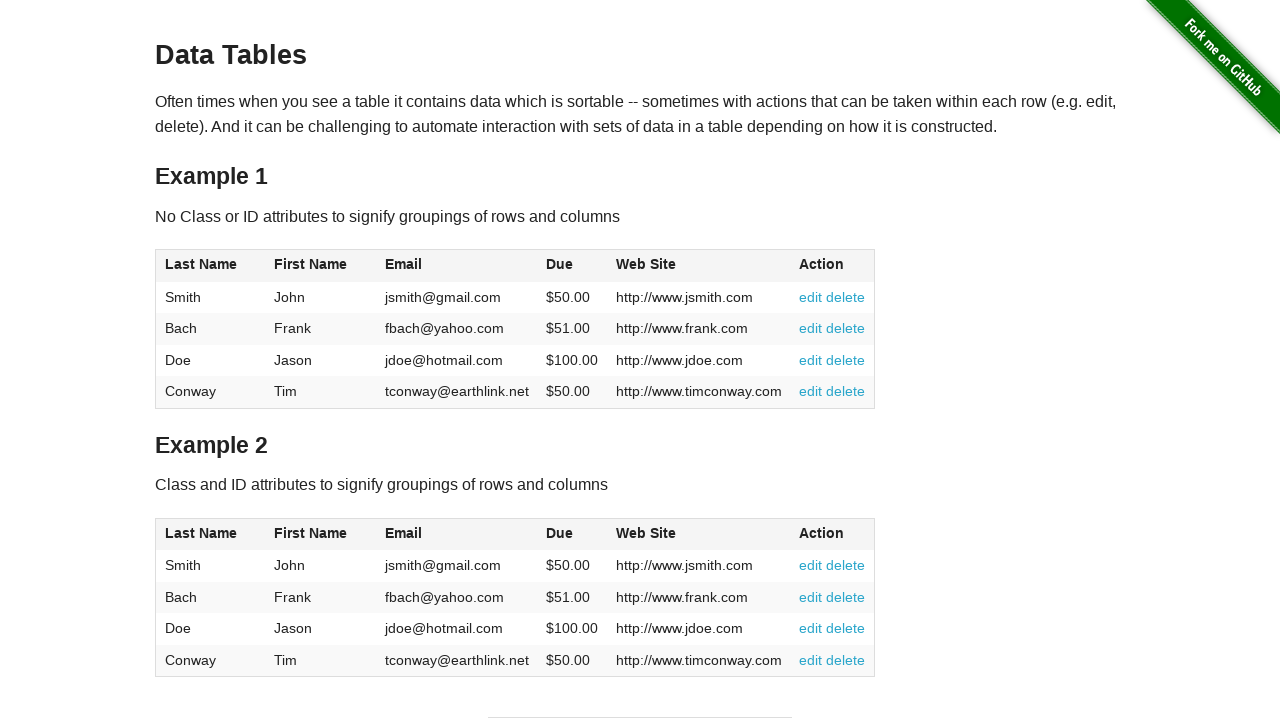

Verified header text matches expected text 'Web Site'
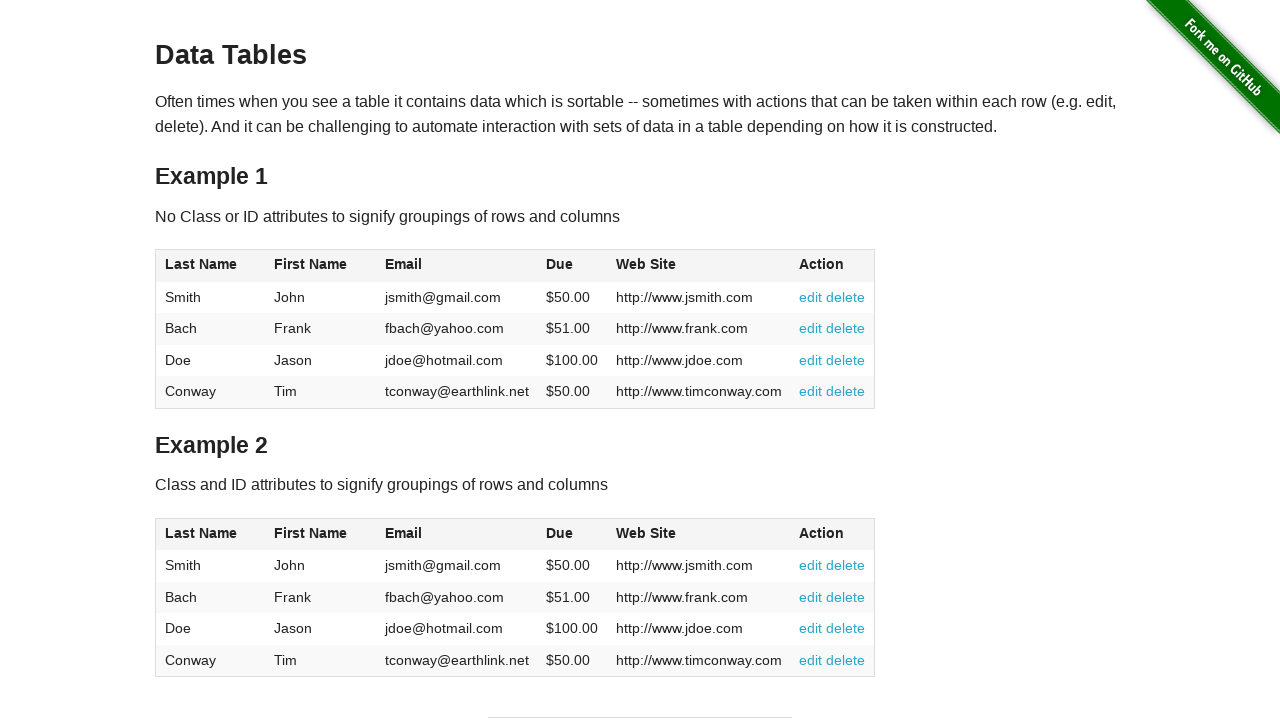

Verified header 'Action' is visible
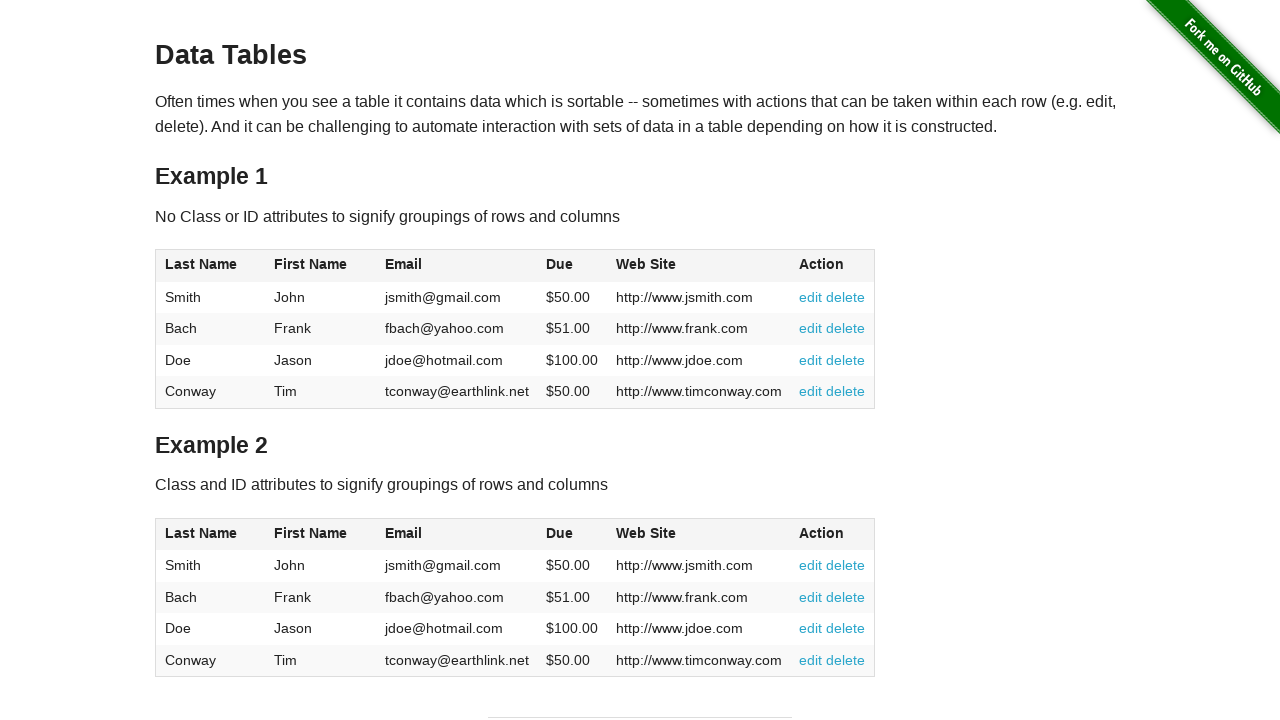

Verified header text matches expected text 'Action'
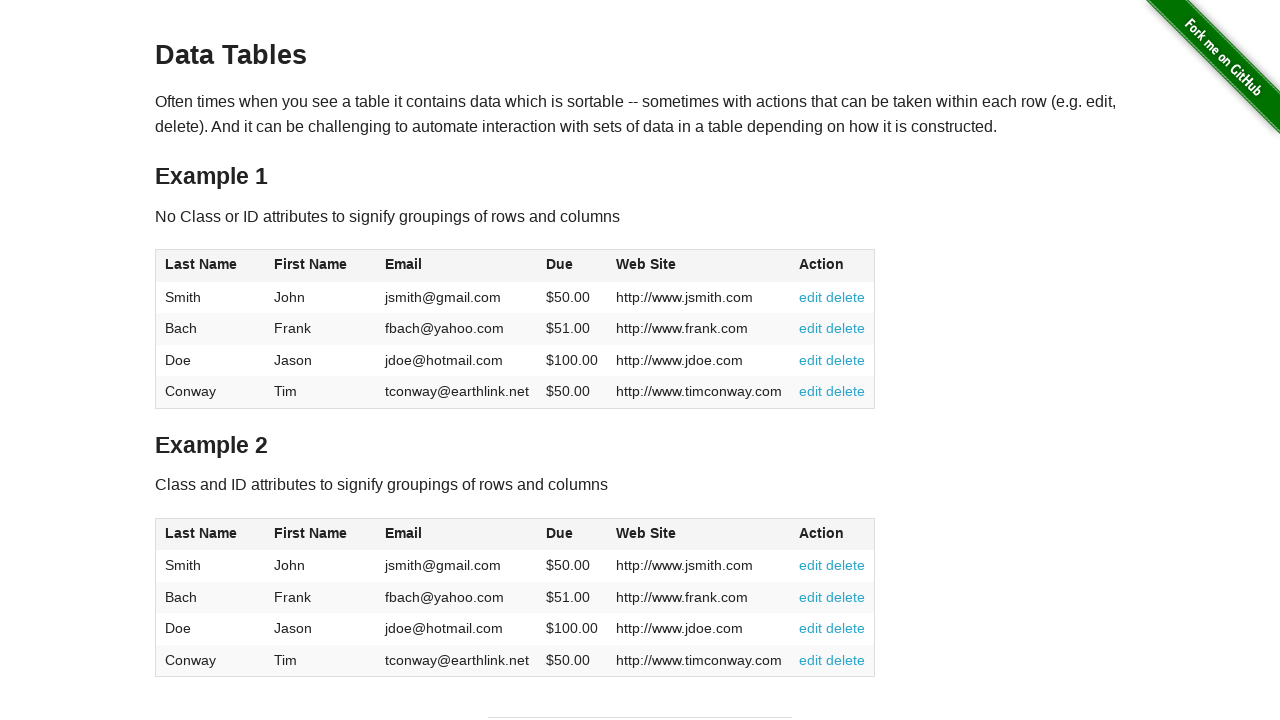

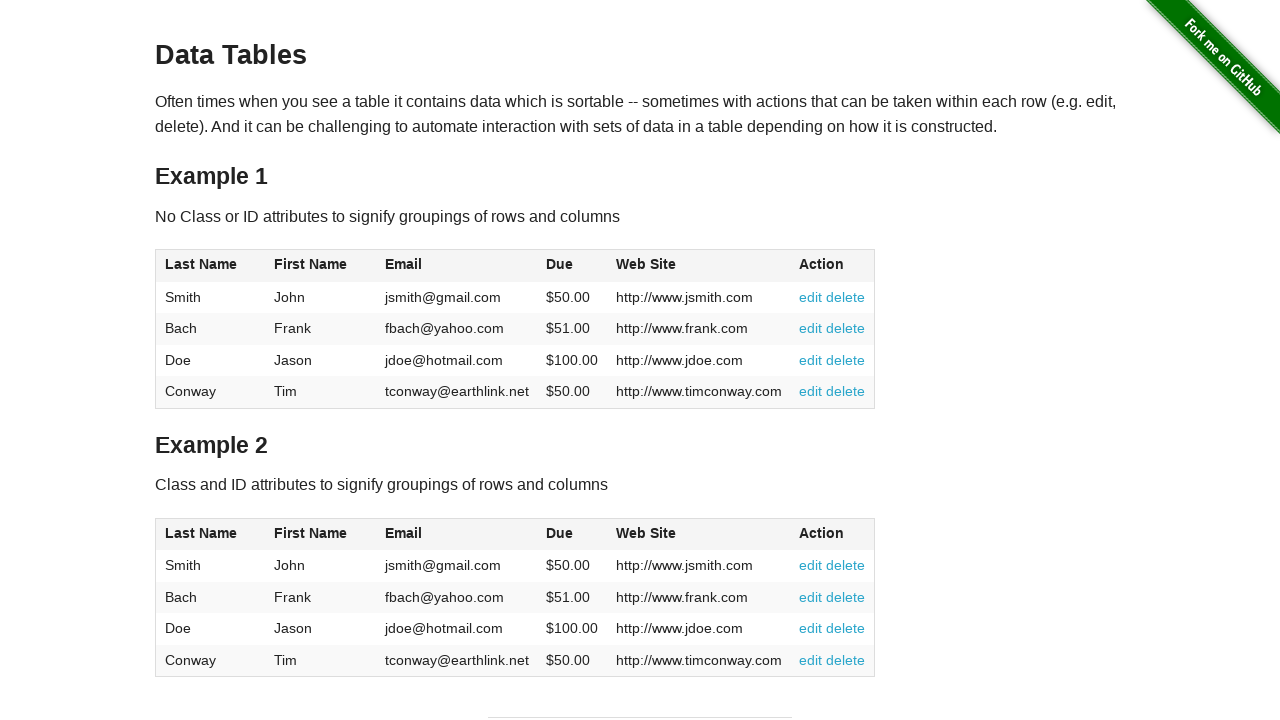